Tests table interactions including reading cell values, sorting by clicking column header, and verifying footer content

Starting URL: https://v1.training-support.net/selenium/tables

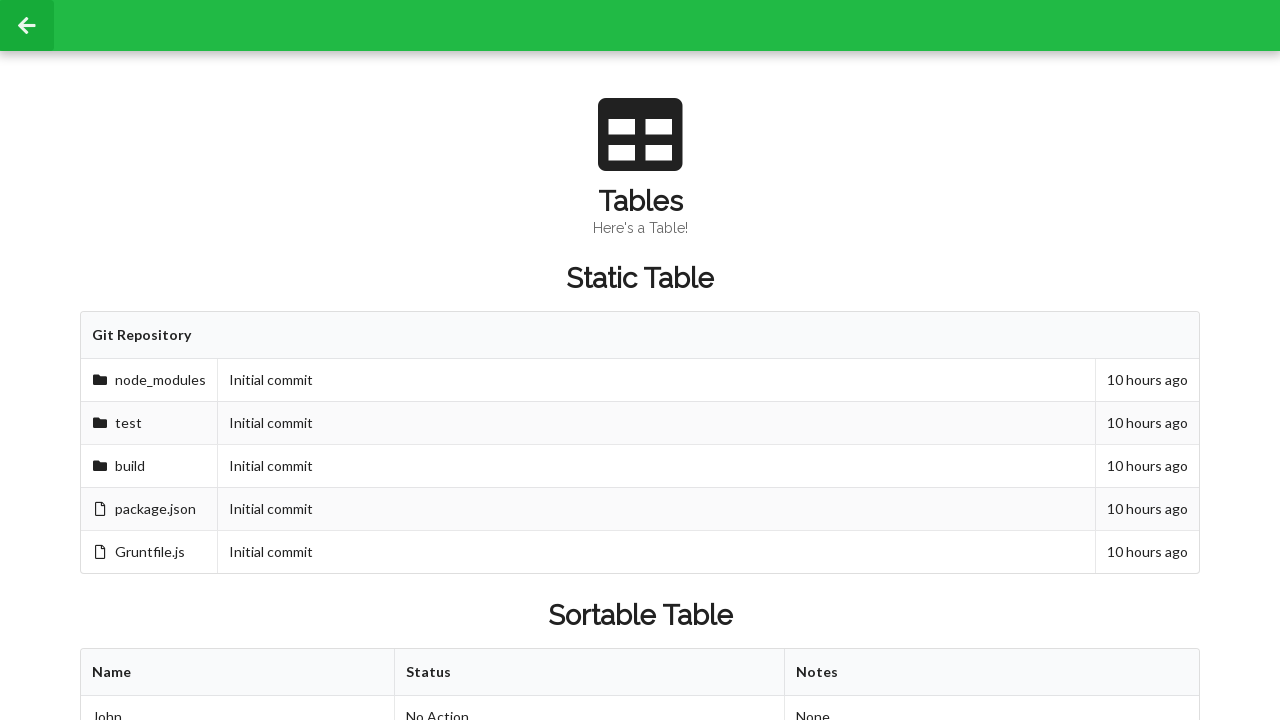

Retrieved initial cell value at row 2, column 2 from sortable table
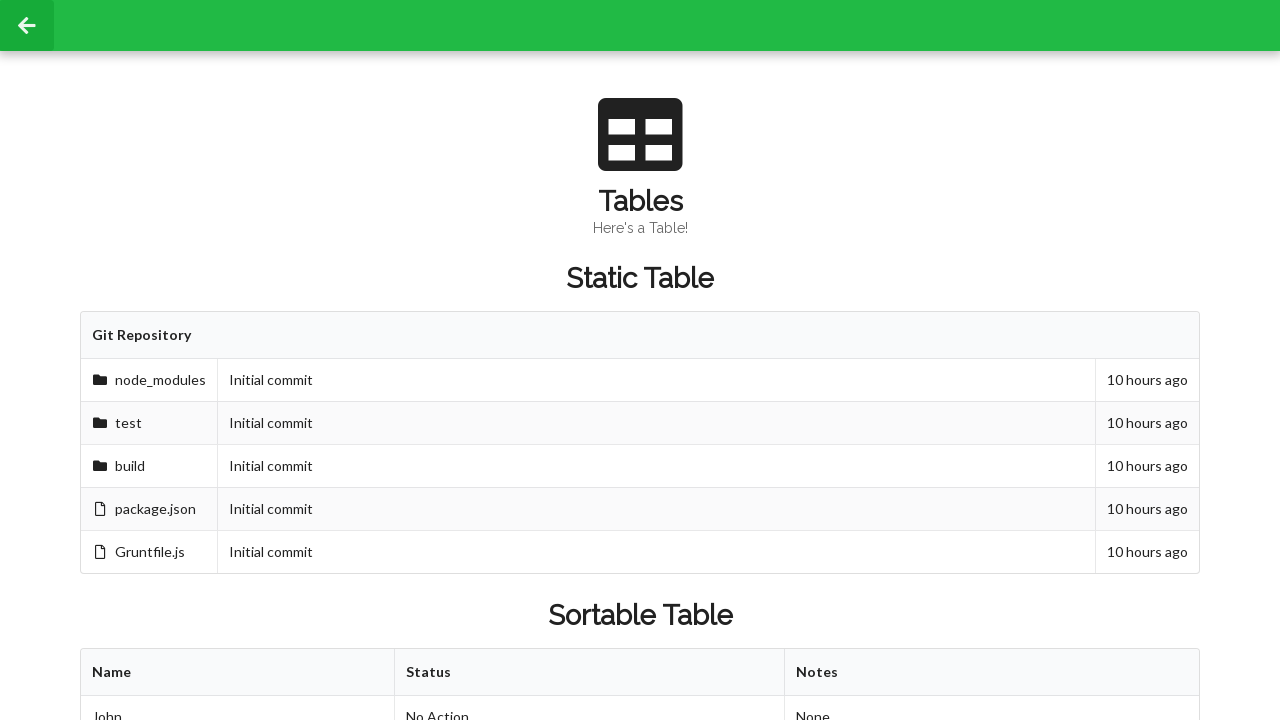

Clicked first column header to sort table at (238, 673) on xpath=//table[@id='sortableTable']/thead/tr[1]/th
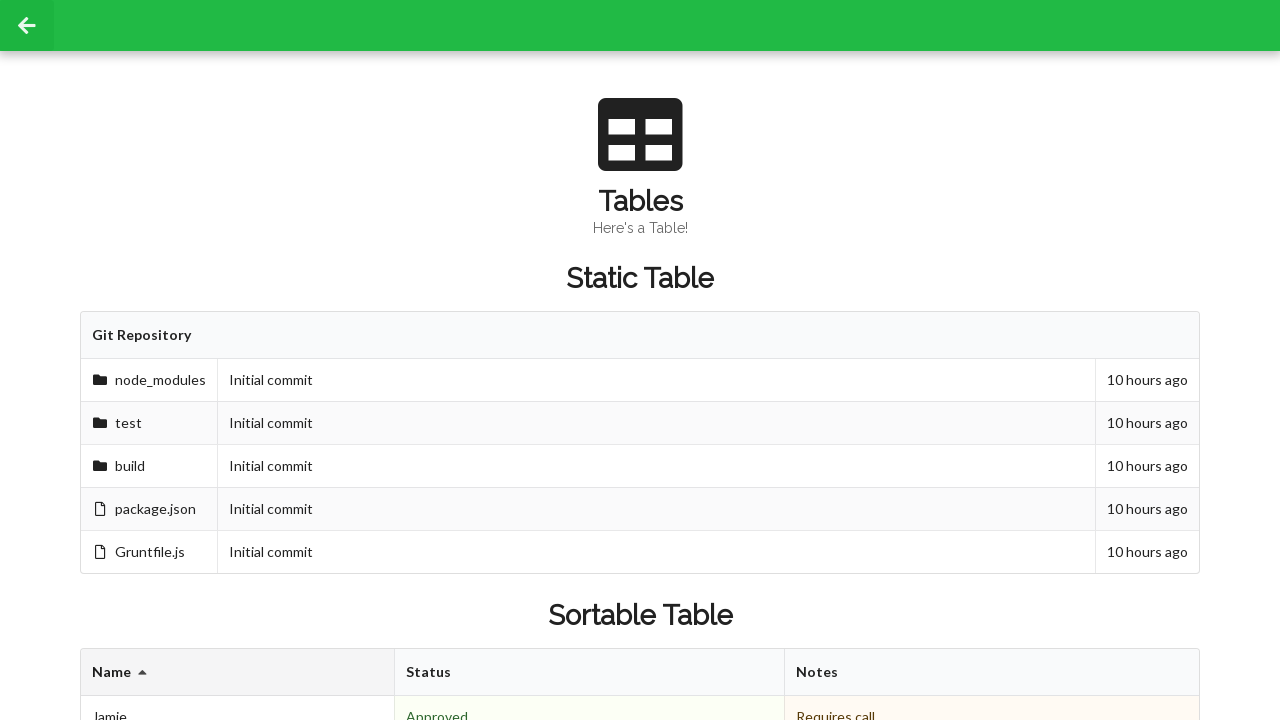

Retrieved cell value at row 2, column 2 after sorting
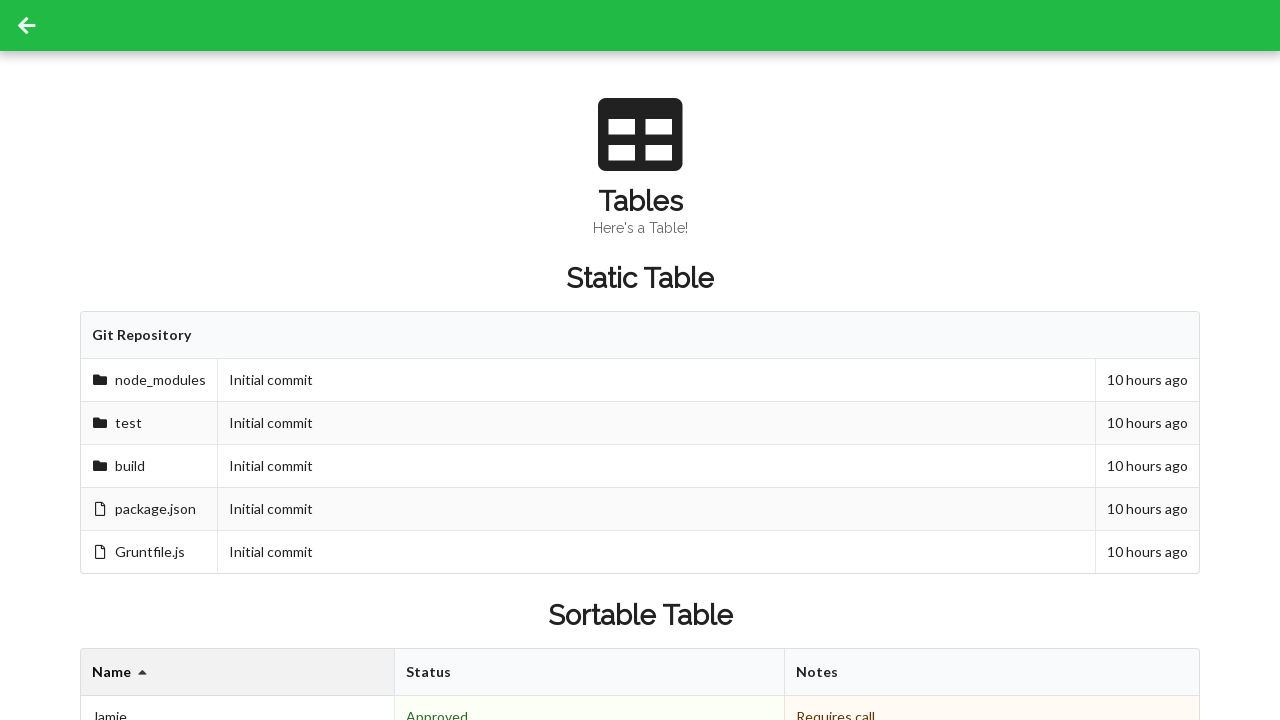

Located all footer elements in sortable table
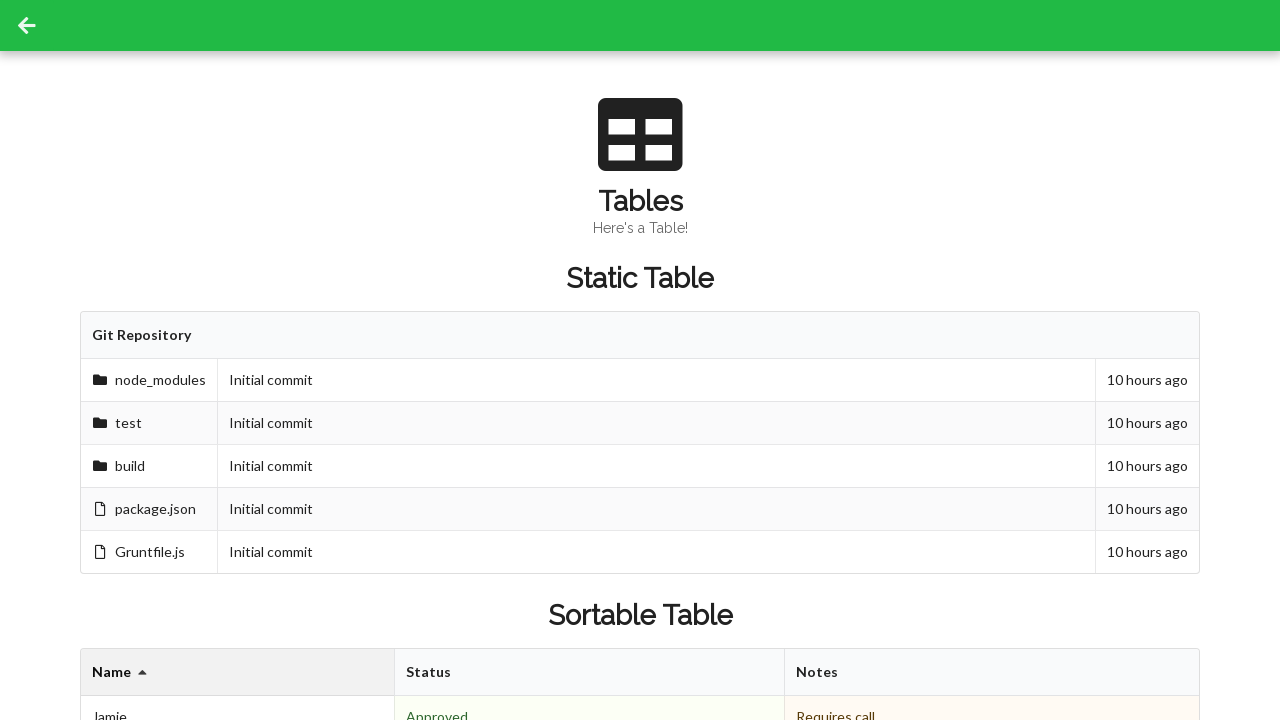

Retrieved footer cell value: 3 People
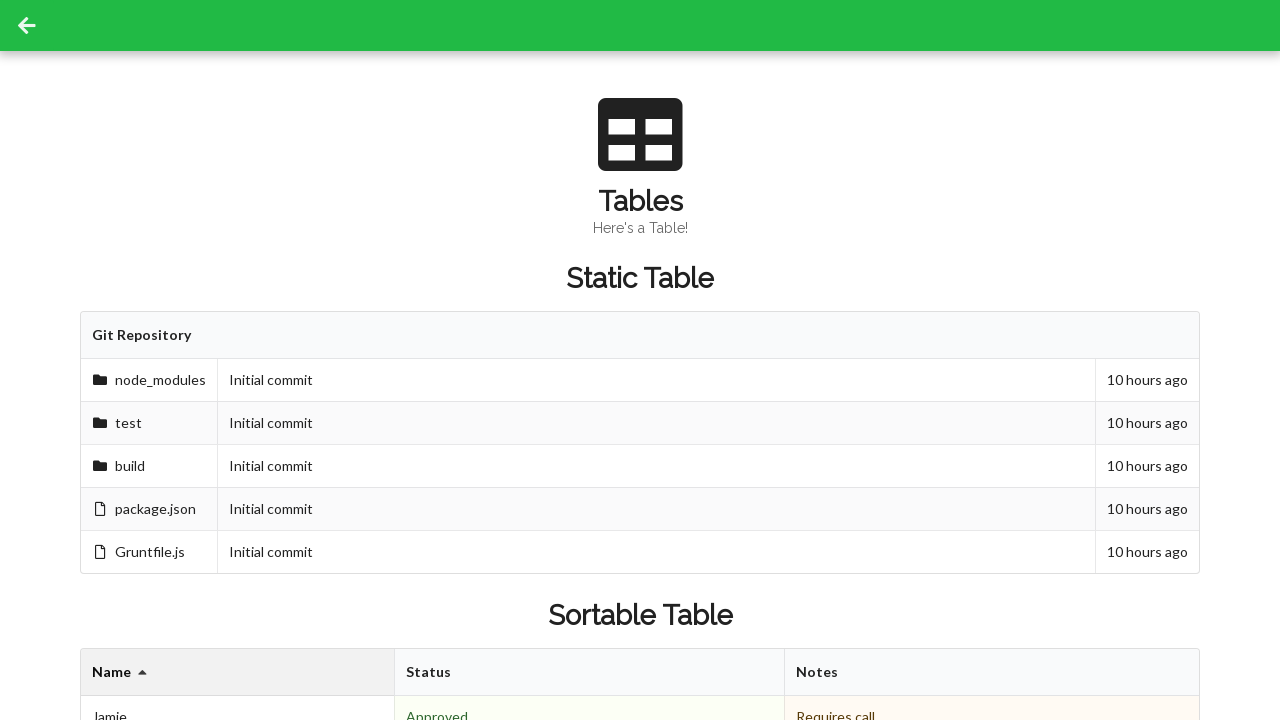

Retrieved footer cell value: 2 Approved
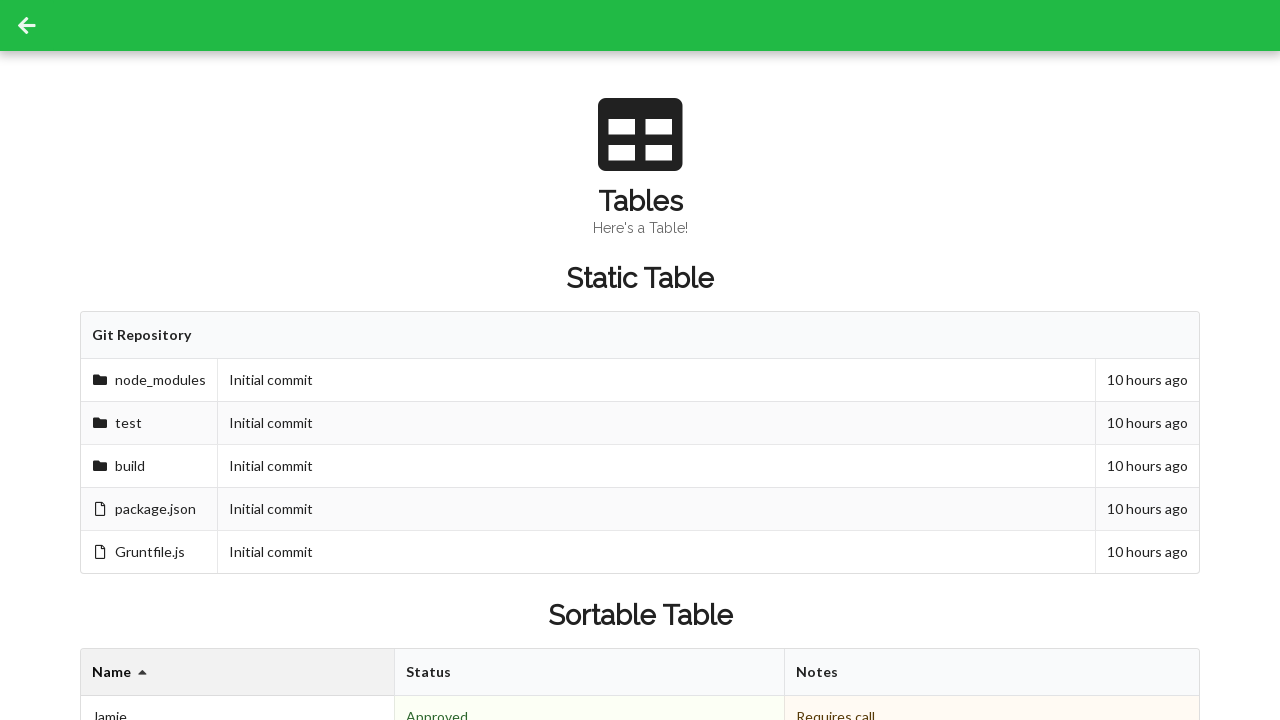

Retrieved footer cell value: 
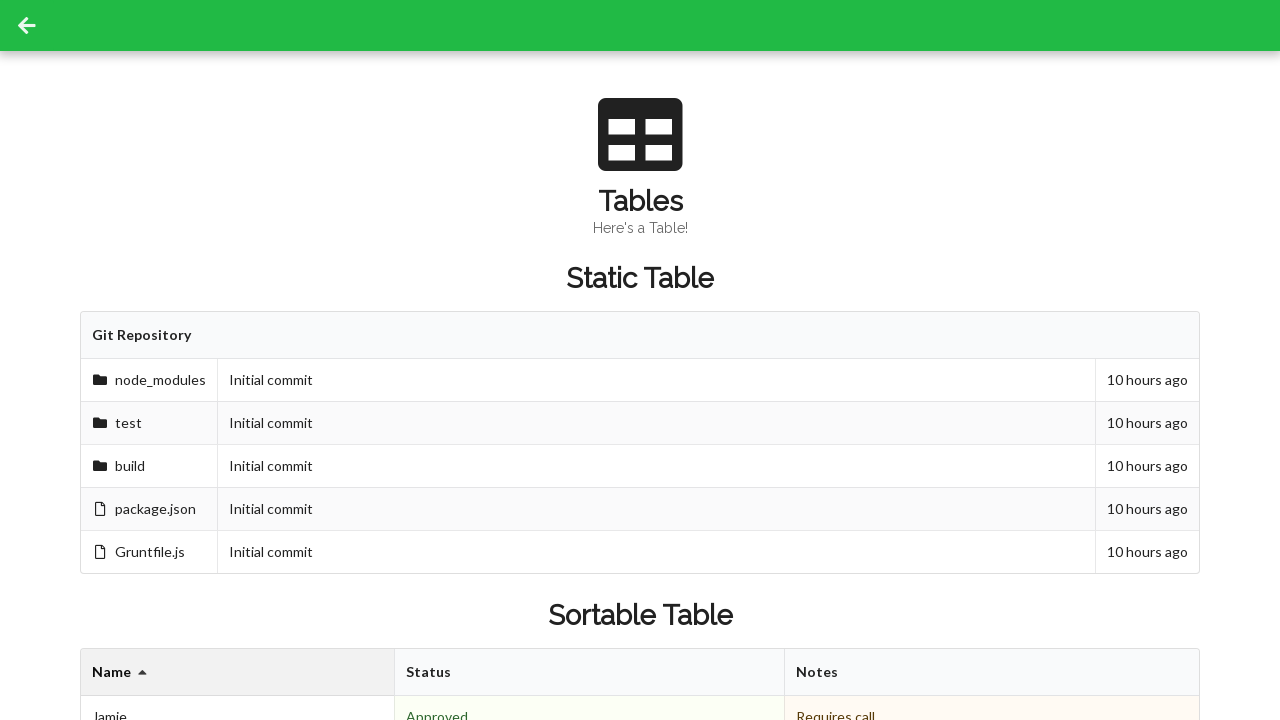

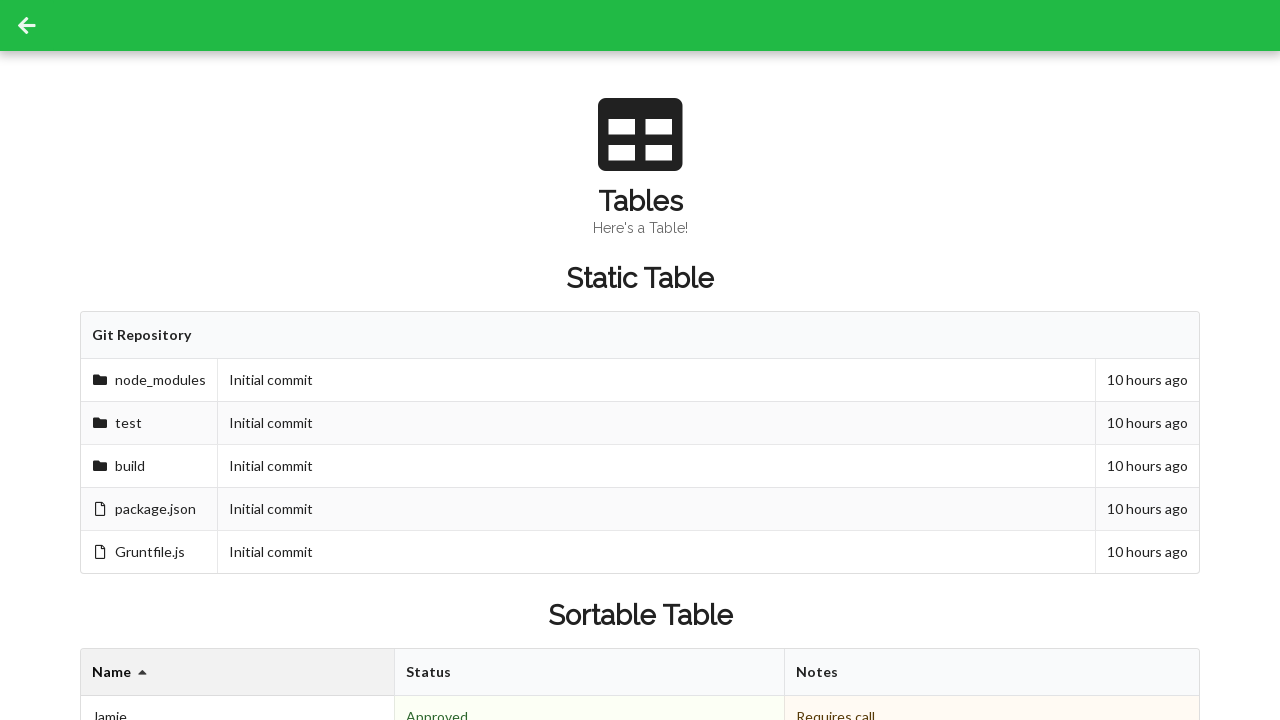